Fills out a practice form on TechListic website by entering first name, last name, selecting gender, and entering a date

Starting URL: https://techlistic.com/p/selenium-practice-form.html

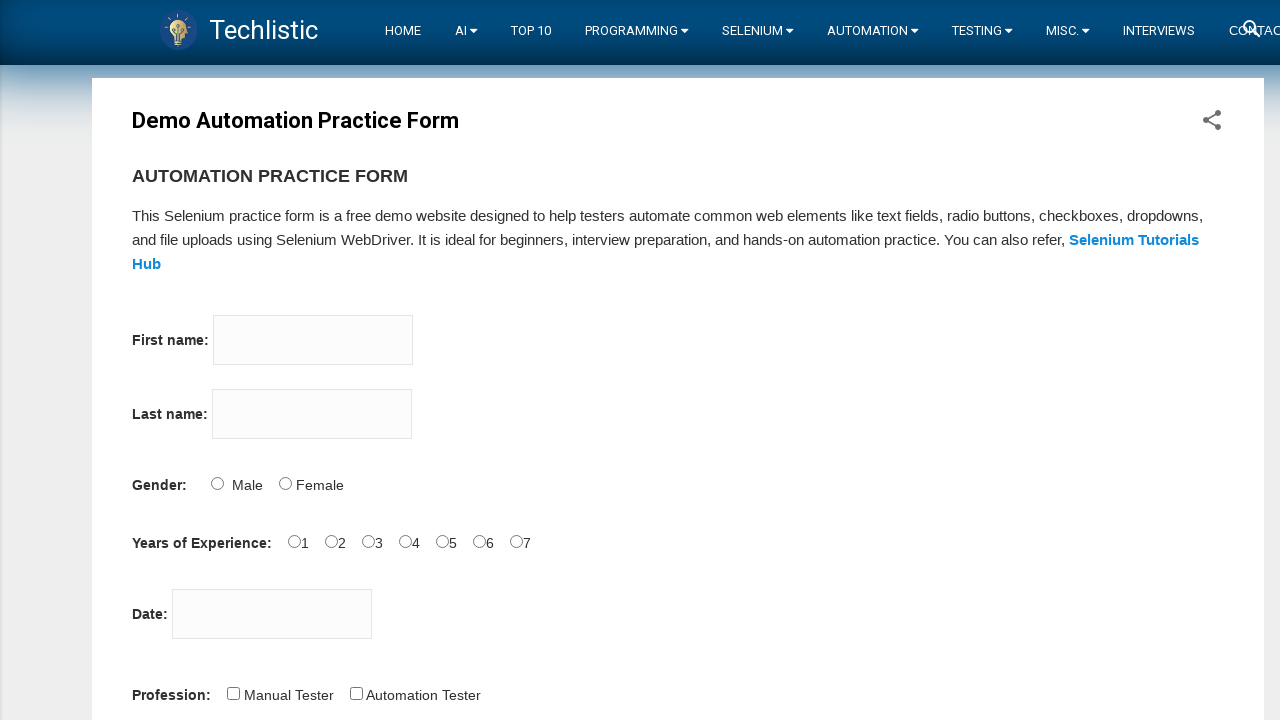

Waited for practice form to load
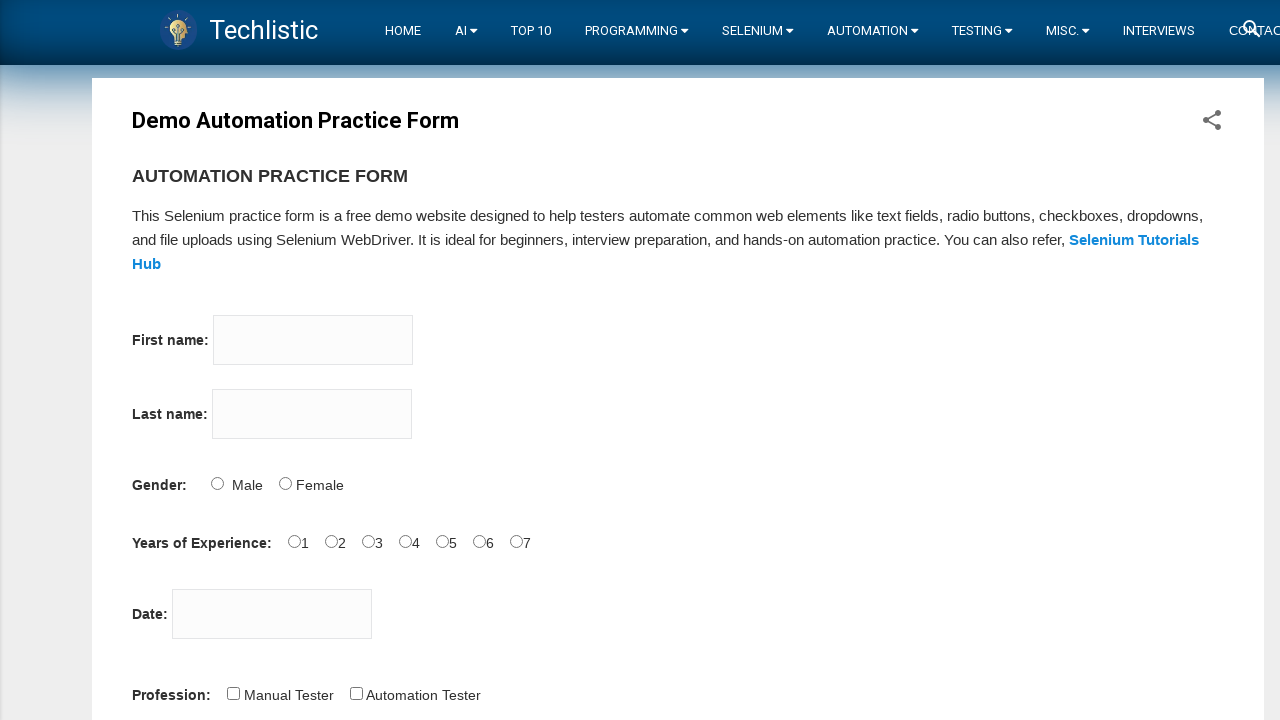

Filled first name field with 'muadib' on //div//input[@name='firstname']
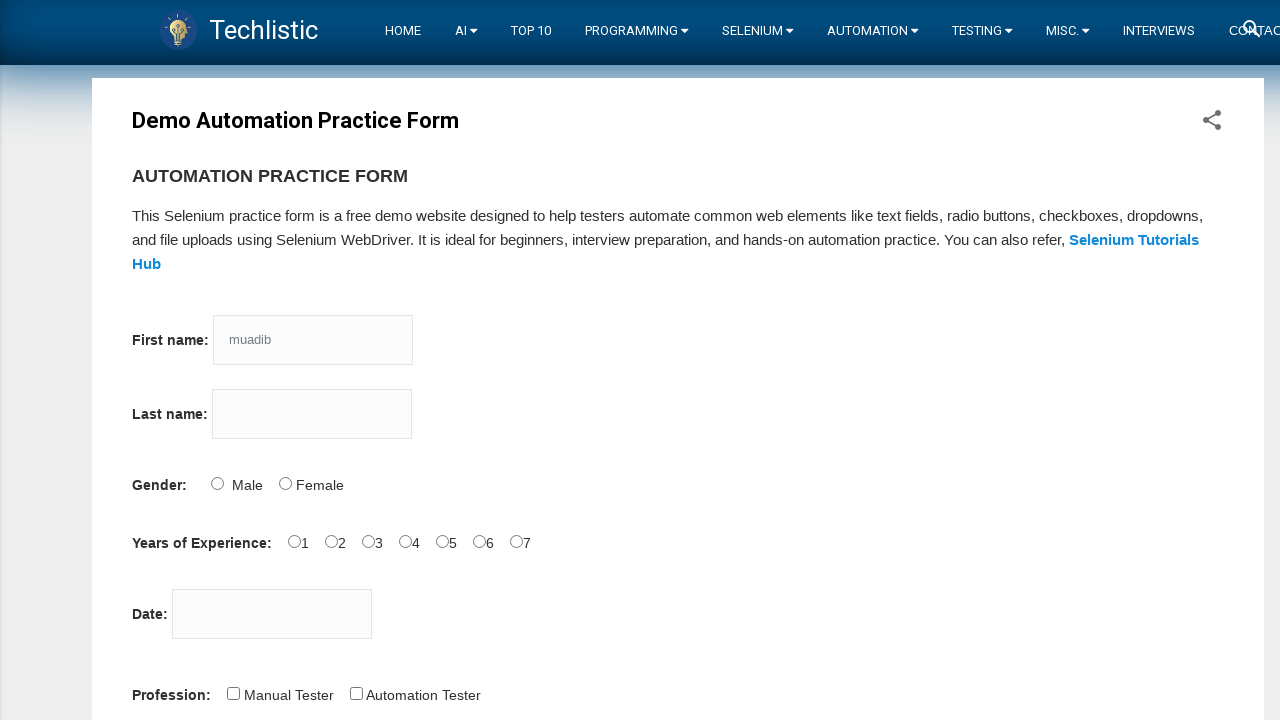

Filled last name field with 'chosenone' on //div//input[@name='lastname']
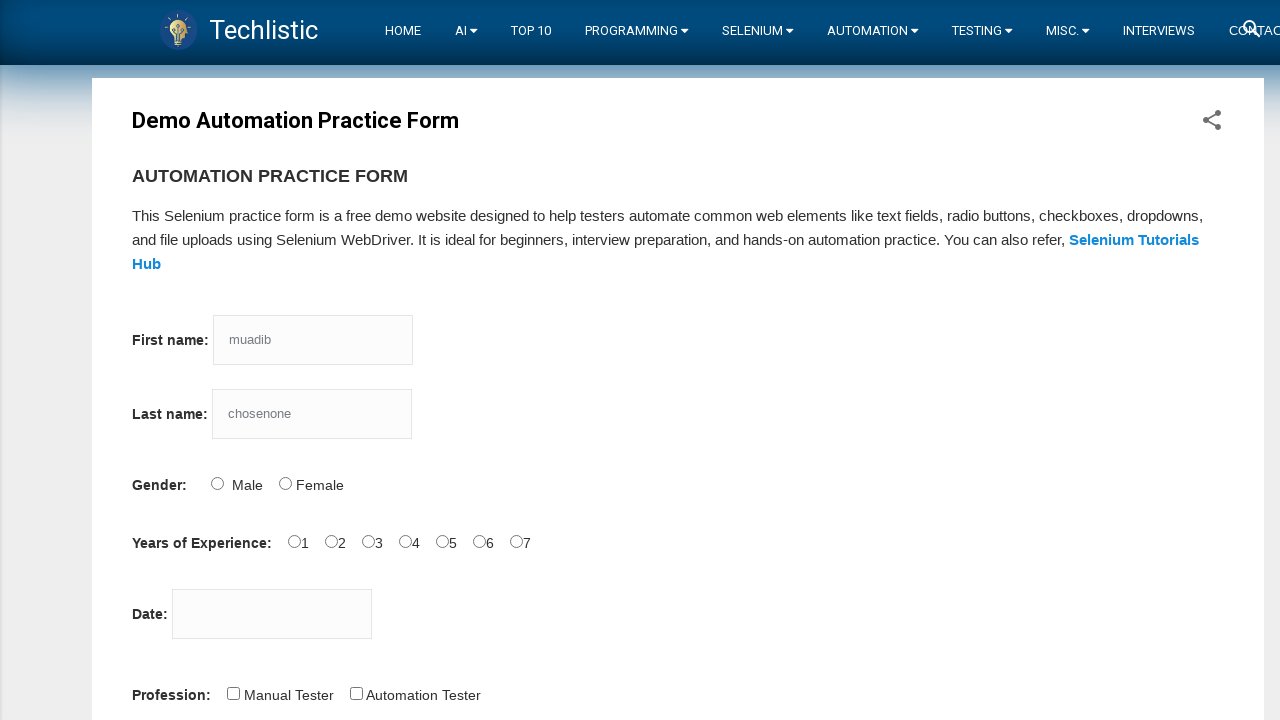

Selected male gender option at (217, 483) on xpath=//div//input[@id='sex-0']
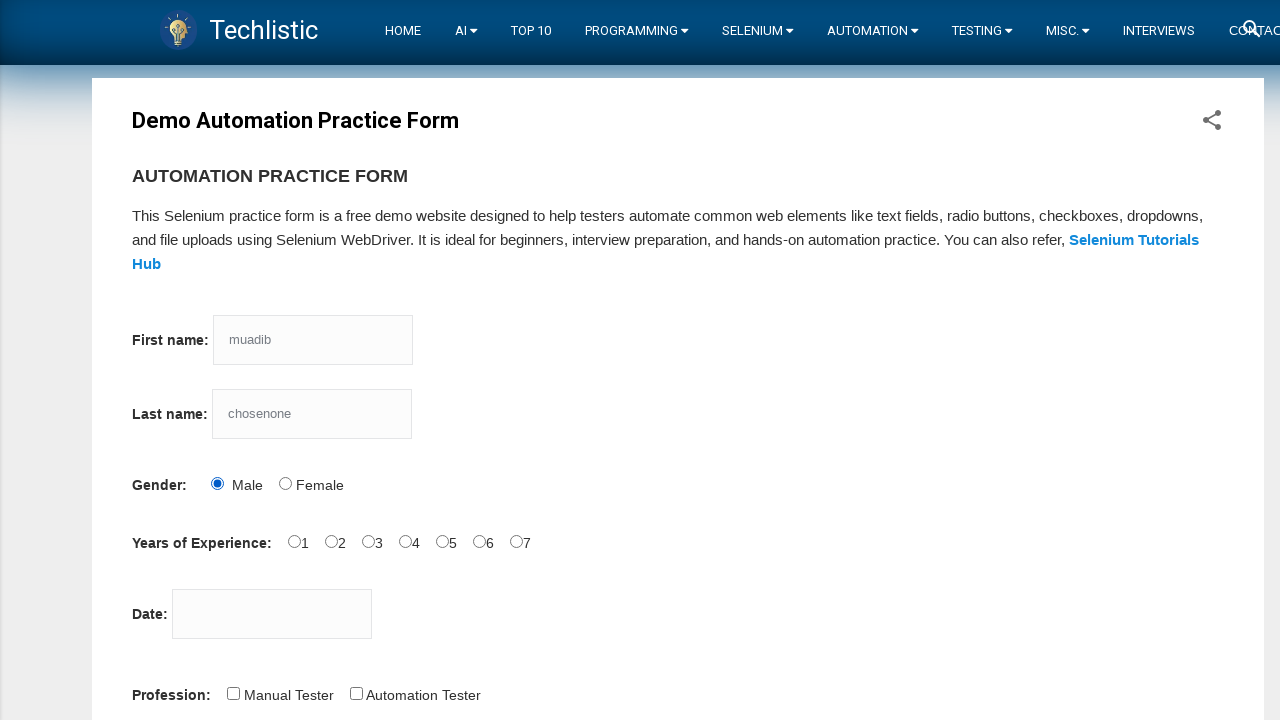

Filled date field with '12/12/12' on //div//input[@id='datepicker']
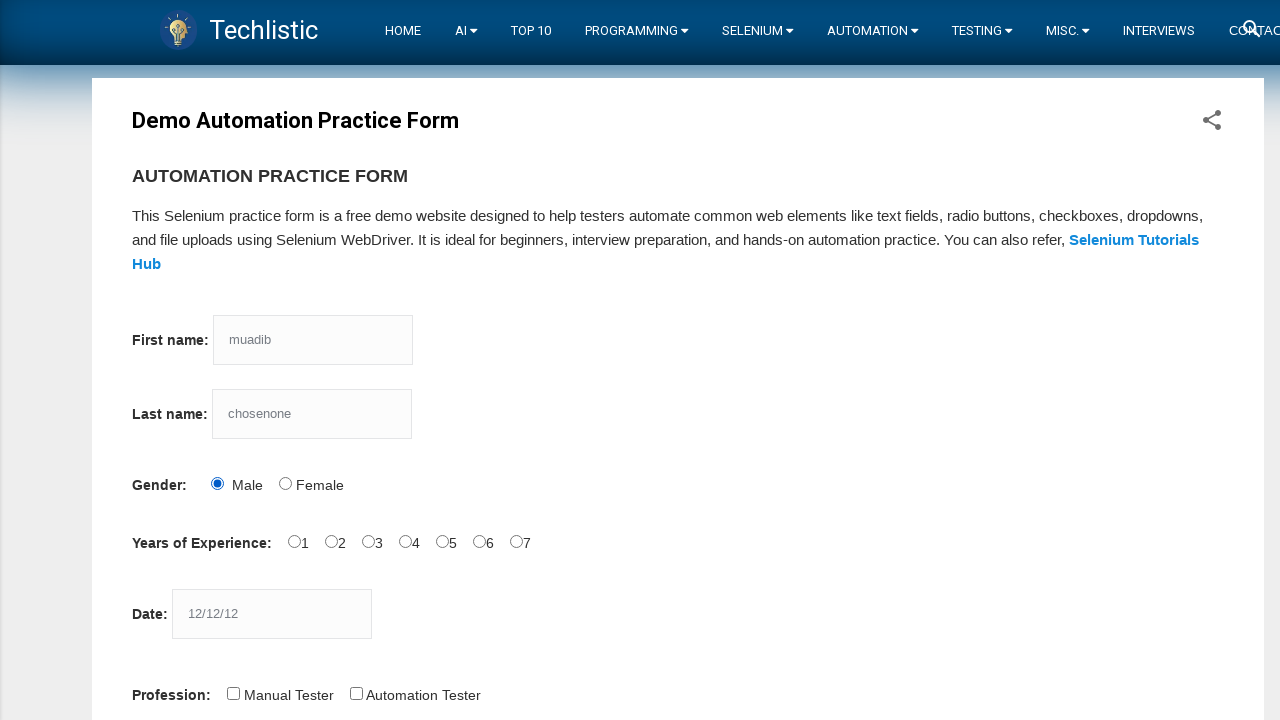

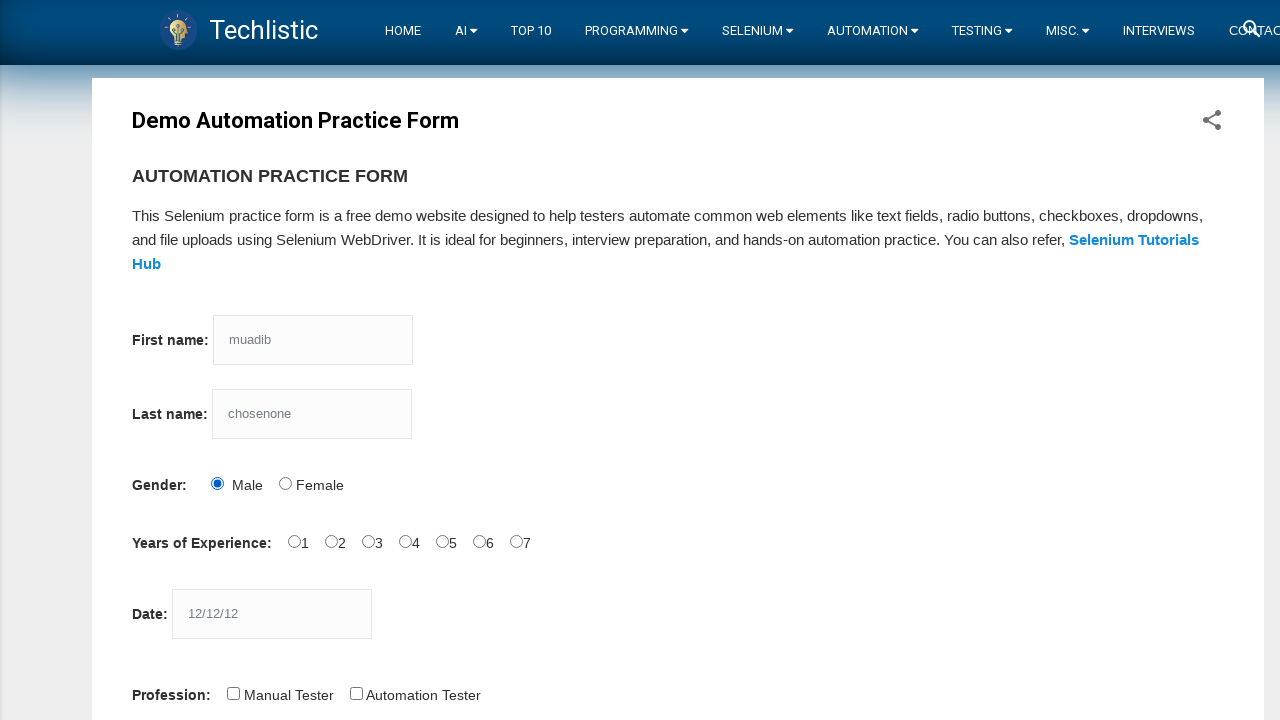